Tests right-click context menu functionality by right-clicking on an element, selecting "Paste" from the context menu, and accepting the resulting alert

Starting URL: http://swisnl.github.io/jQuery-contextMenu/demo.html

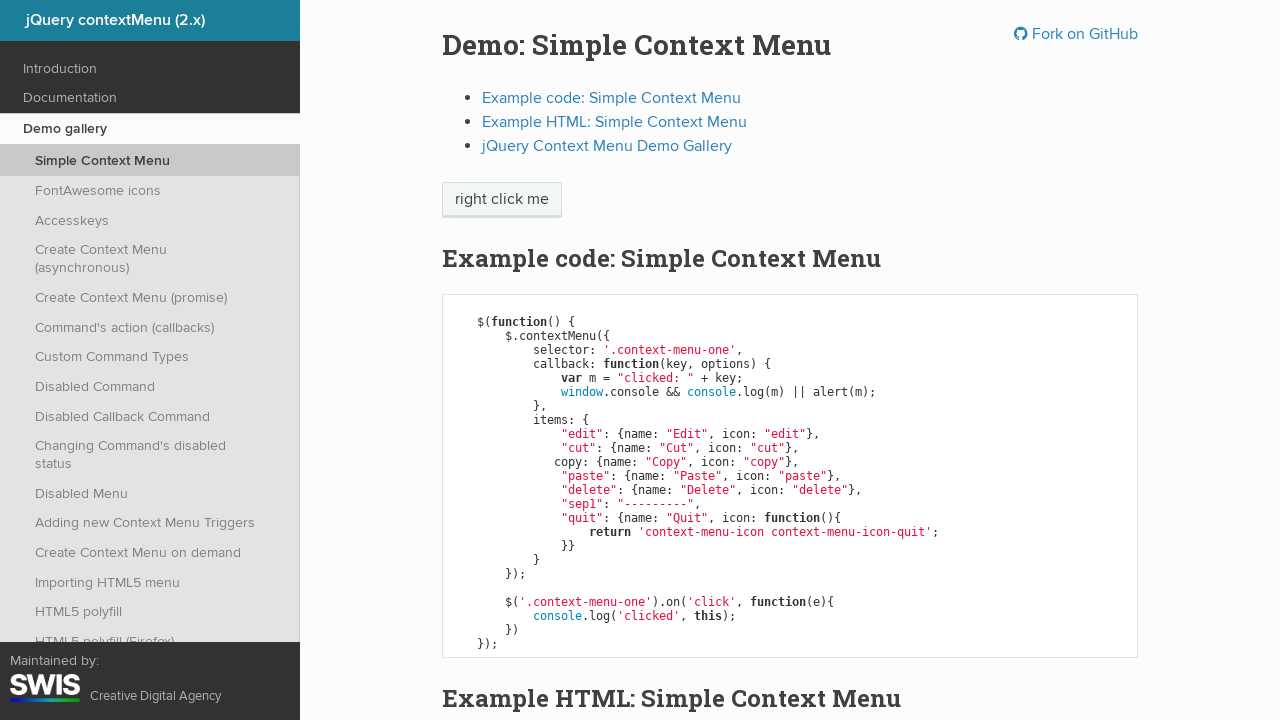

Located the right-clickable element
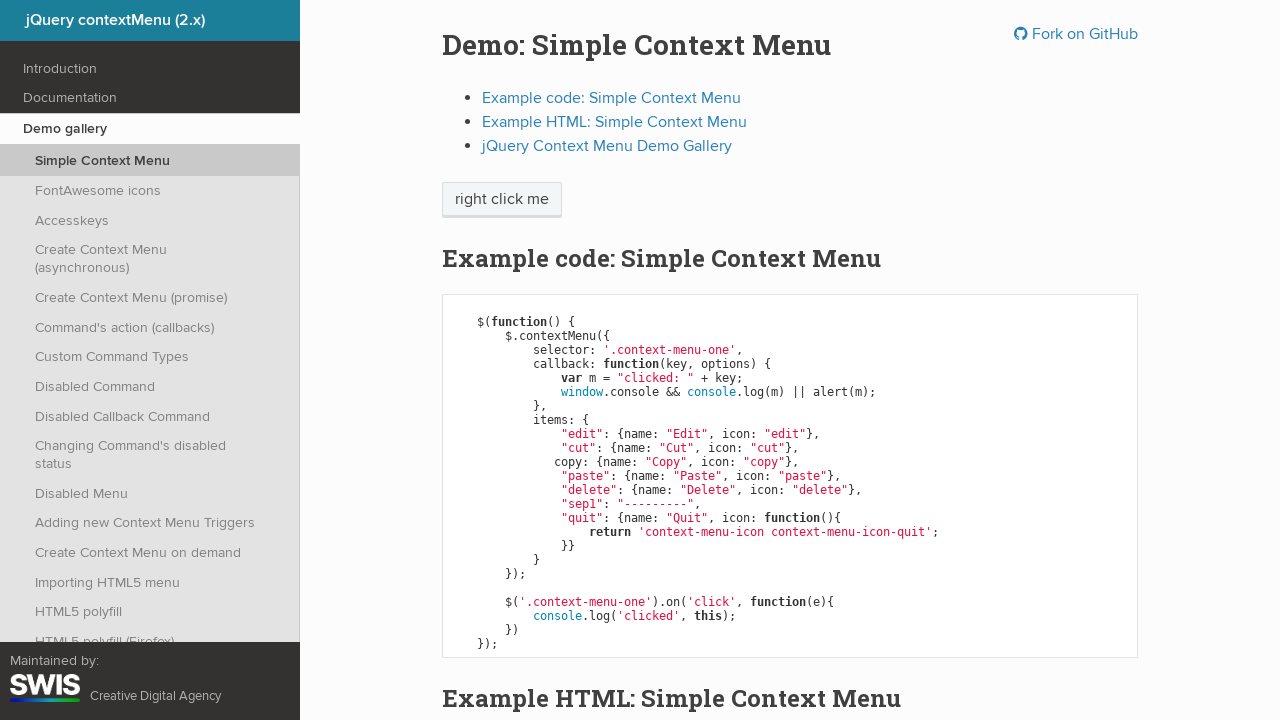

Performed right-click on the element to open context menu at (502, 200) on xpath=//span[contains(text(),'right click me')]
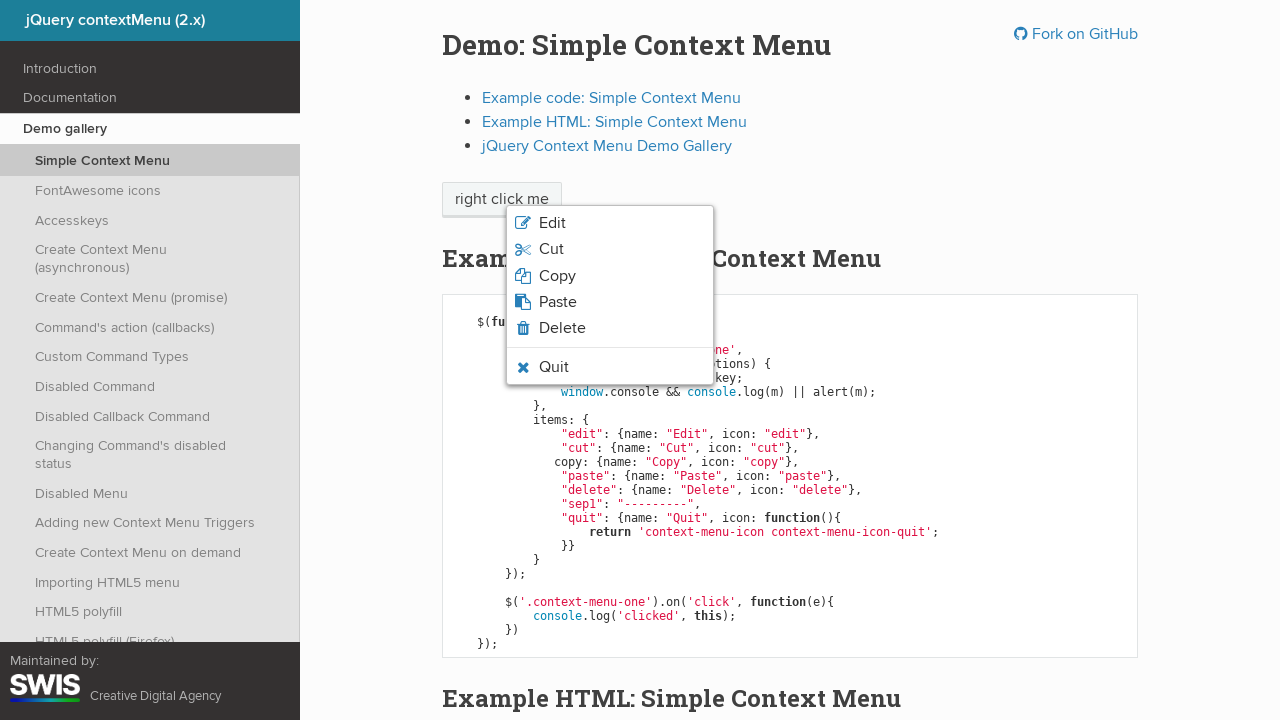

Clicked 'Paste' option from the context menu at (558, 302) on xpath=//html//body//ul//li//span[contains(text(),'Paste')]
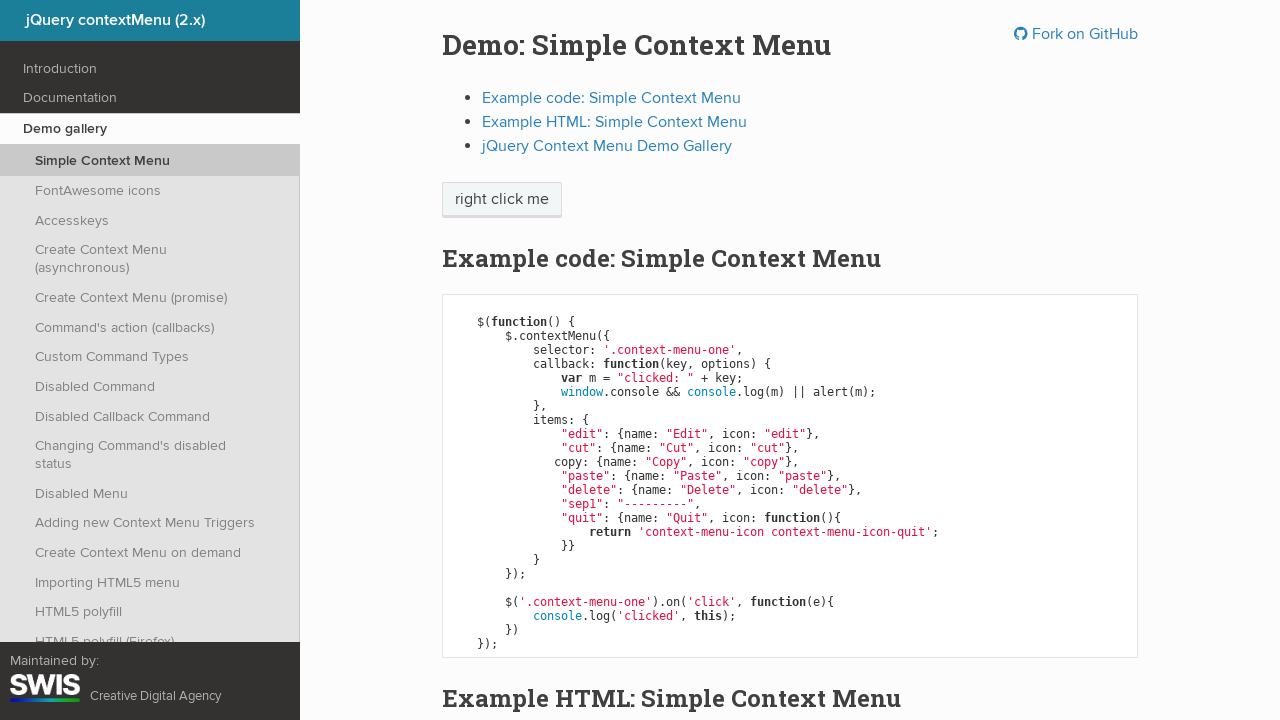

Set up handler to accept the alert dialog
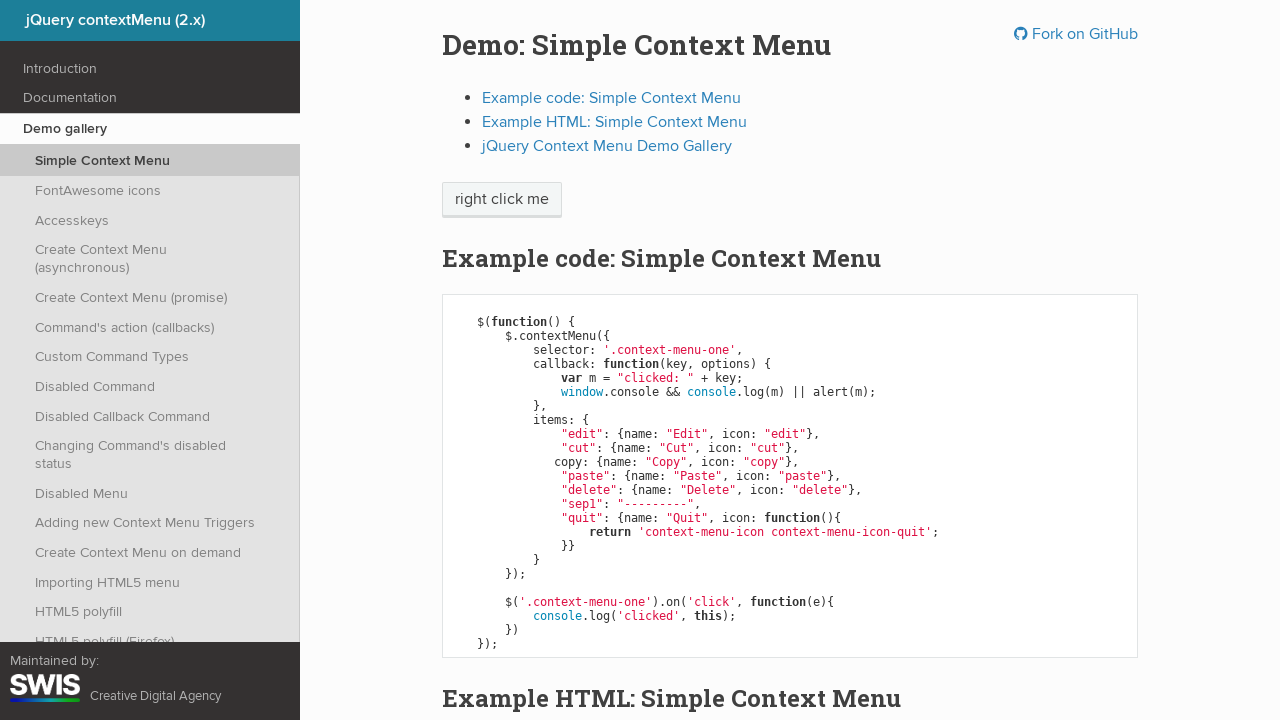

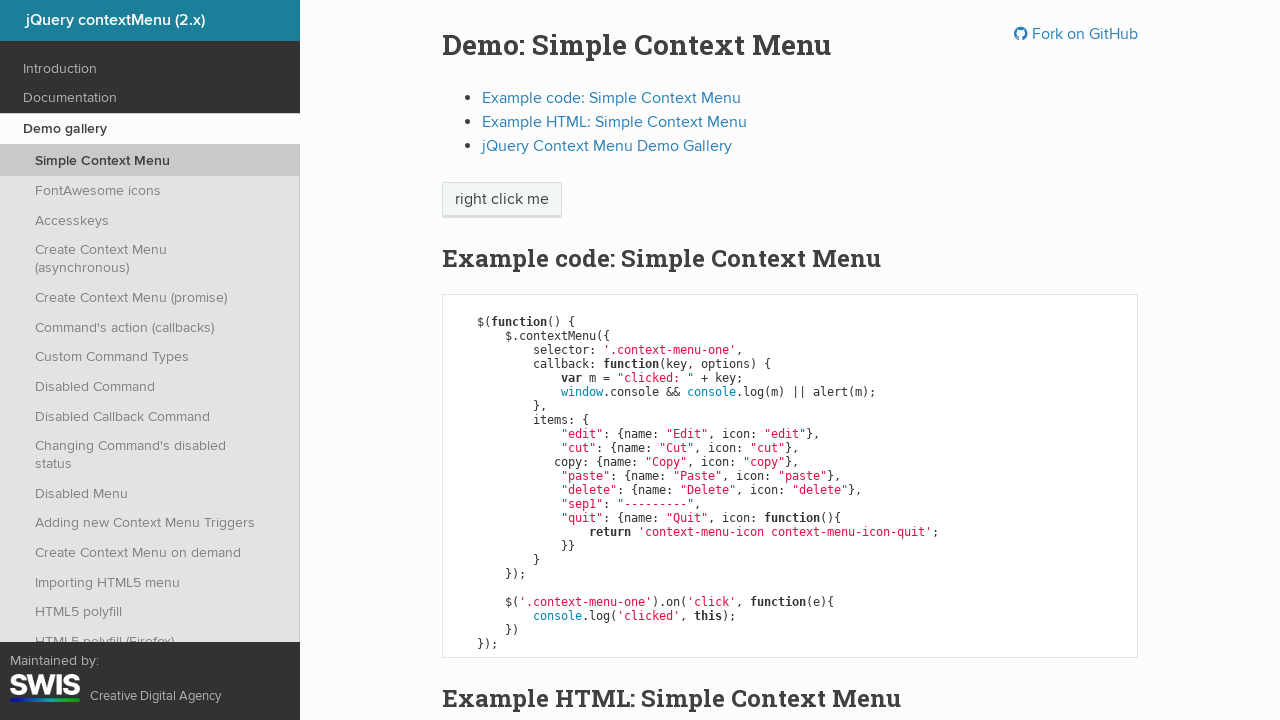